Tests touch screen scrolling functionality on an infinite scrolling page by simulating a touch gesture from top to bottom

Starting URL: https://training-support.net/webelements/infinite-scrolling

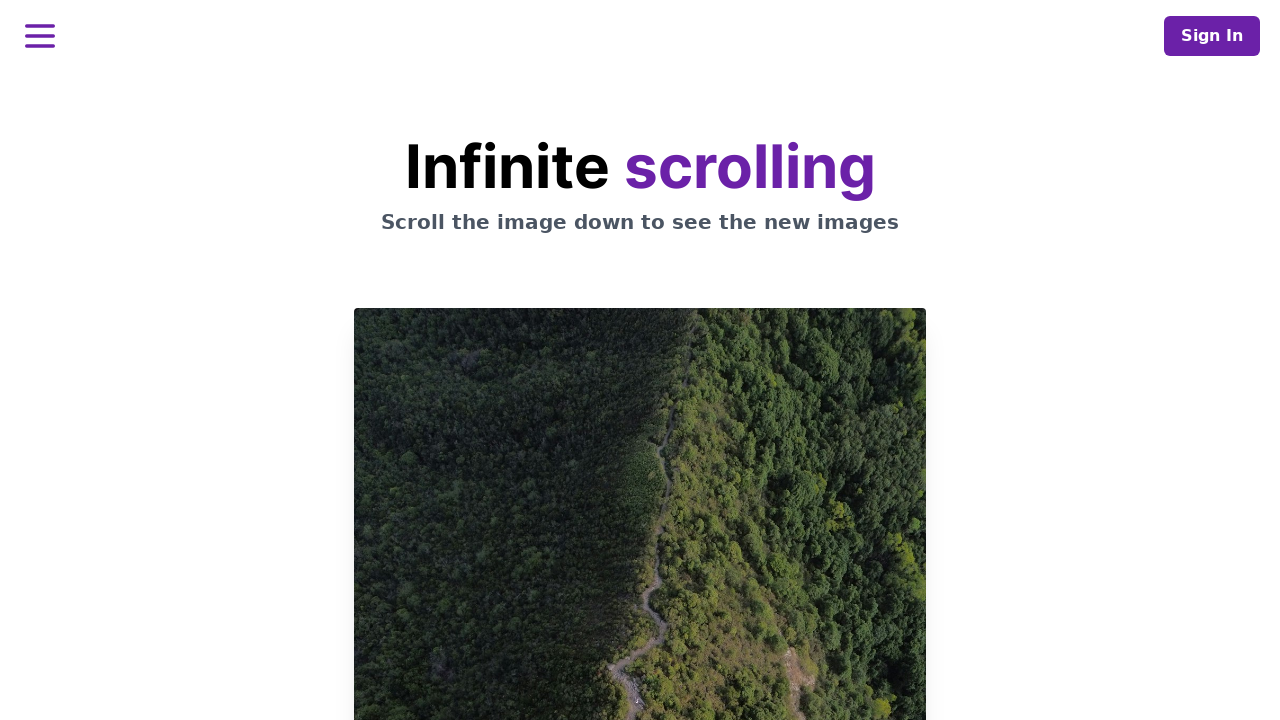

Retrieved viewport dimensions for scroll calculations
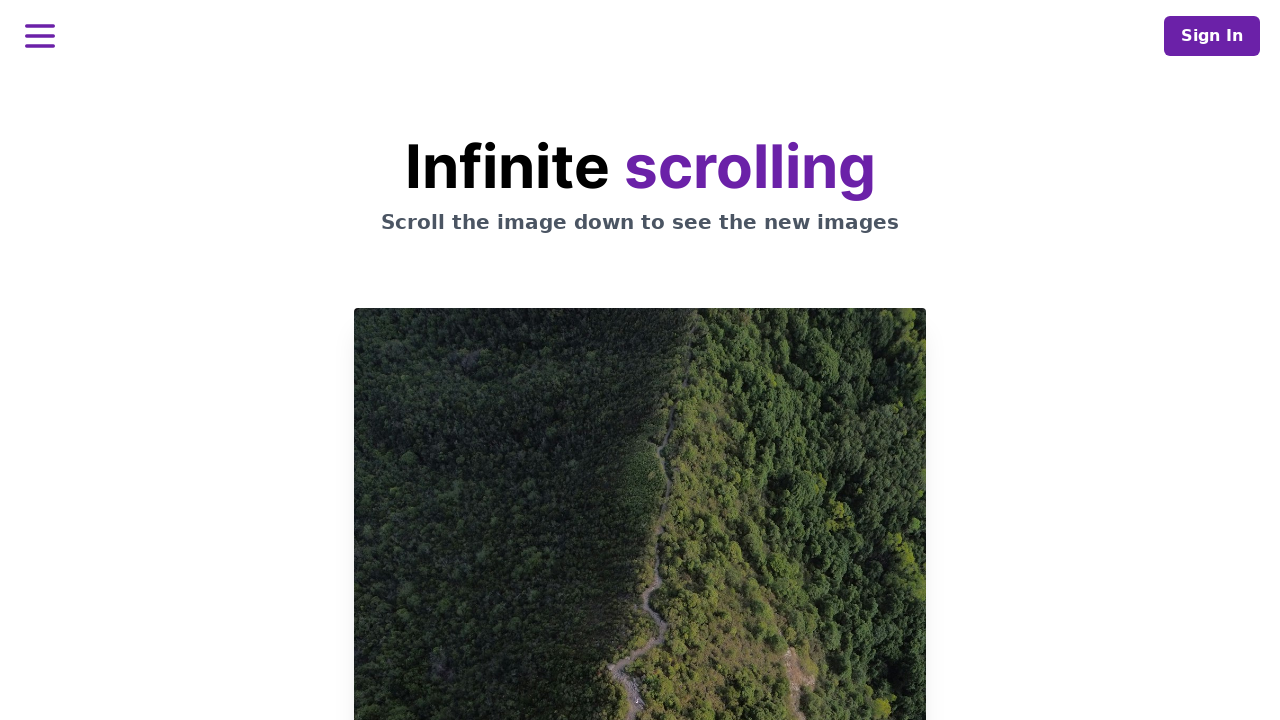

Calculated touch scroll start and end coordinates
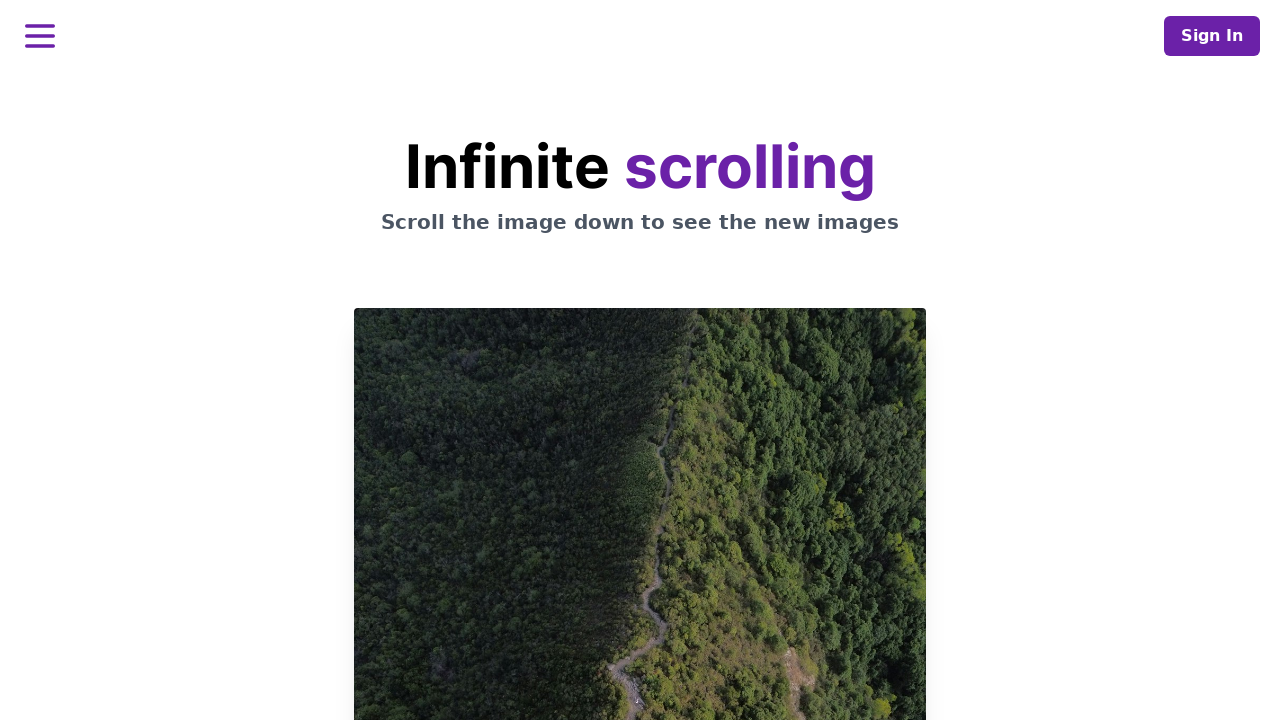

Moved mouse to scroll start position (top-center) at (640, 180)
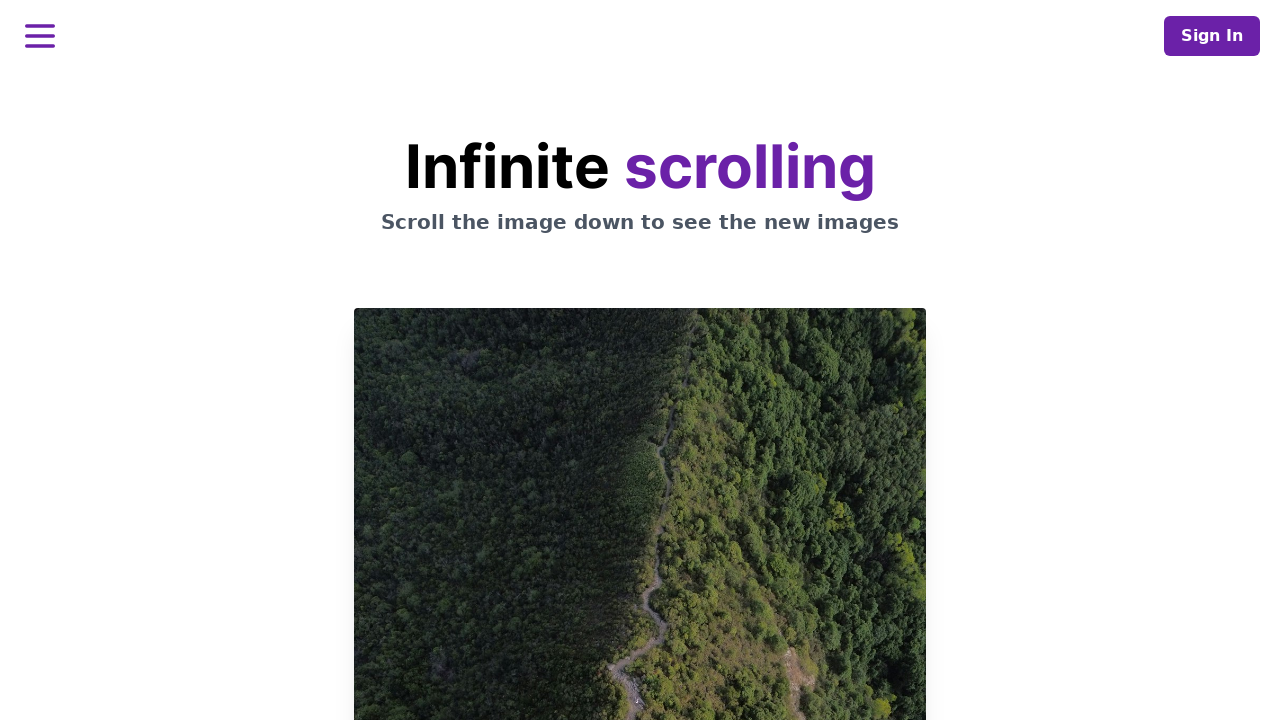

Pressed mouse button down to initiate touch gesture at (640, 180)
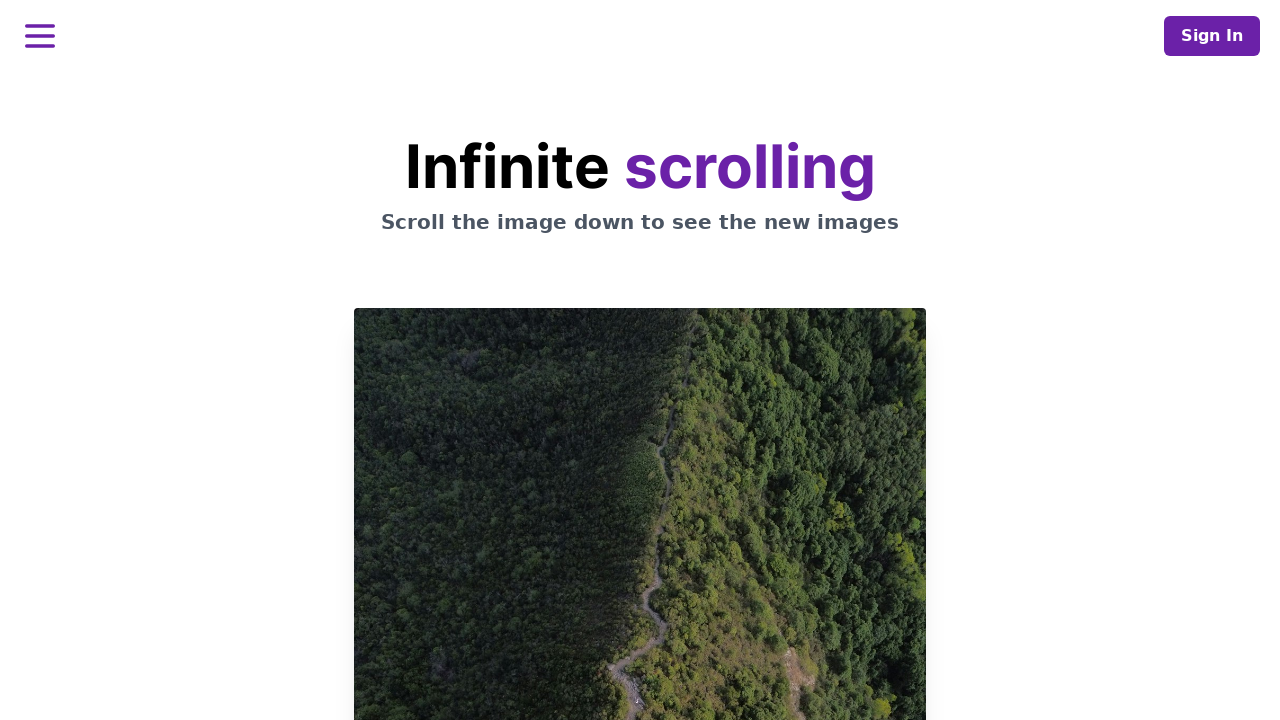

Dragged mouse to scroll end position (bottom-center) simulating touch scroll at (640, 540)
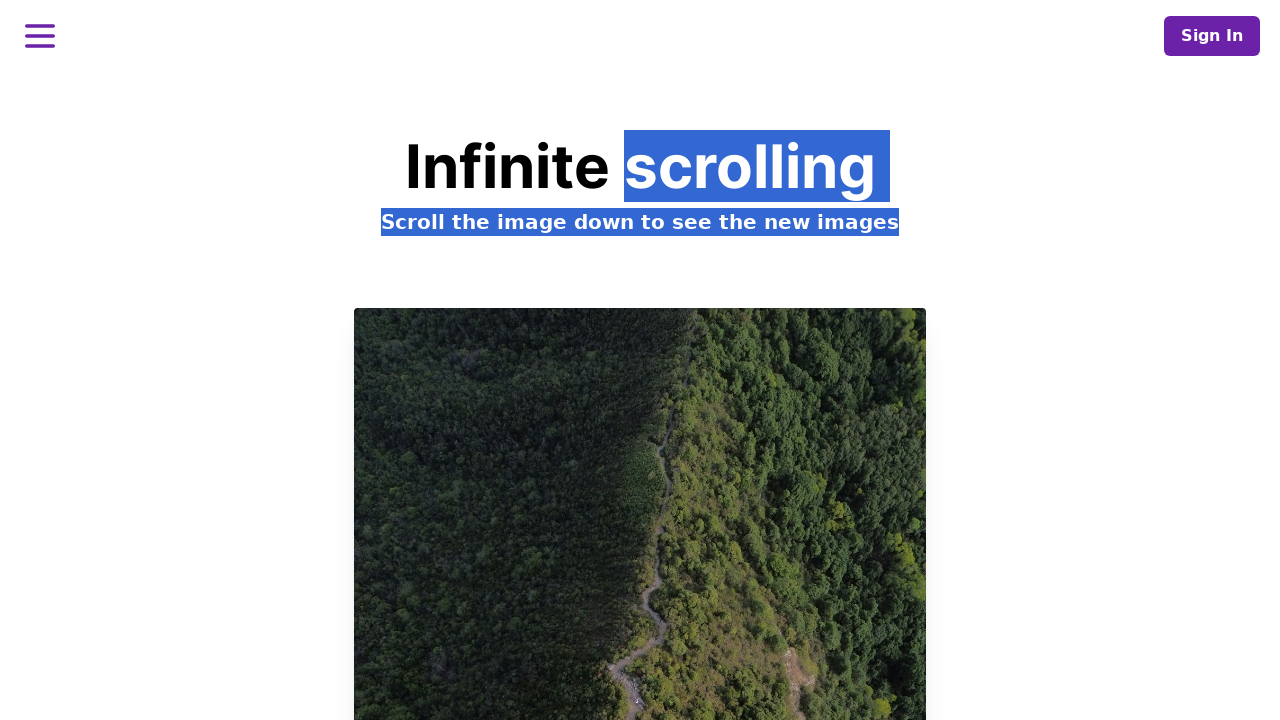

Released mouse button to complete touch gesture at (640, 540)
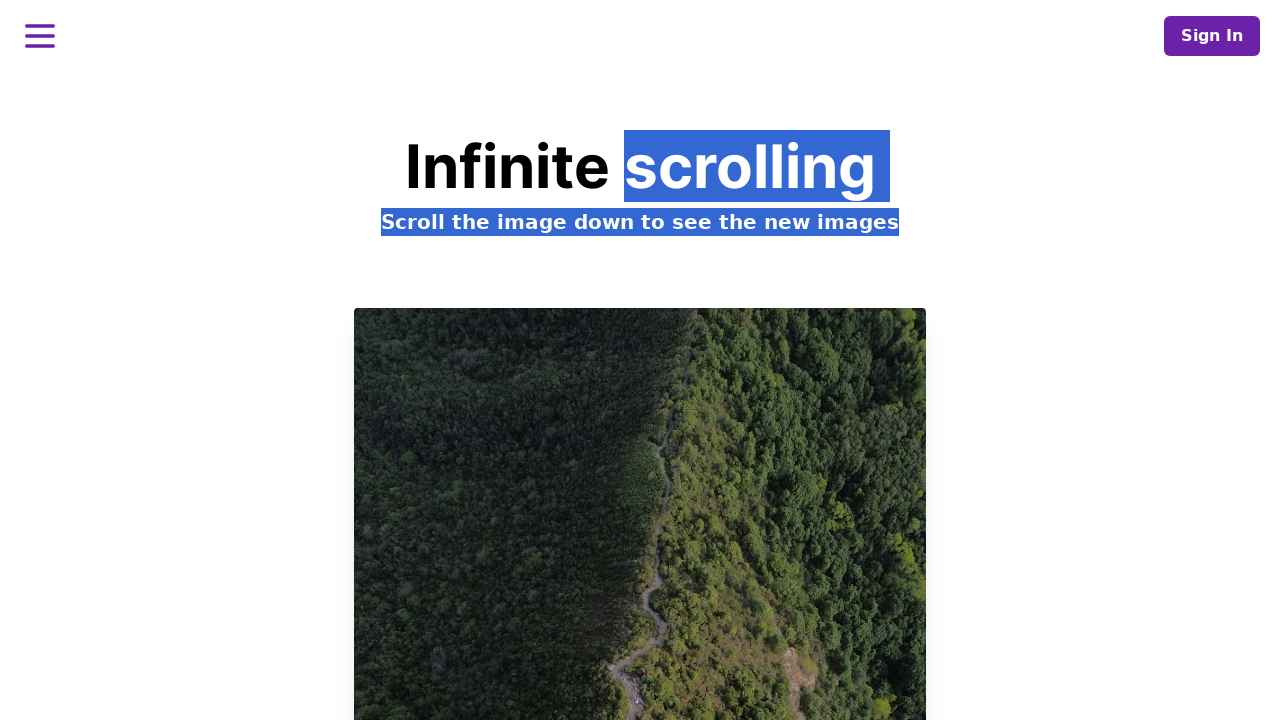

Waited 5 seconds for scroll effect to be observed on infinite scrolling page
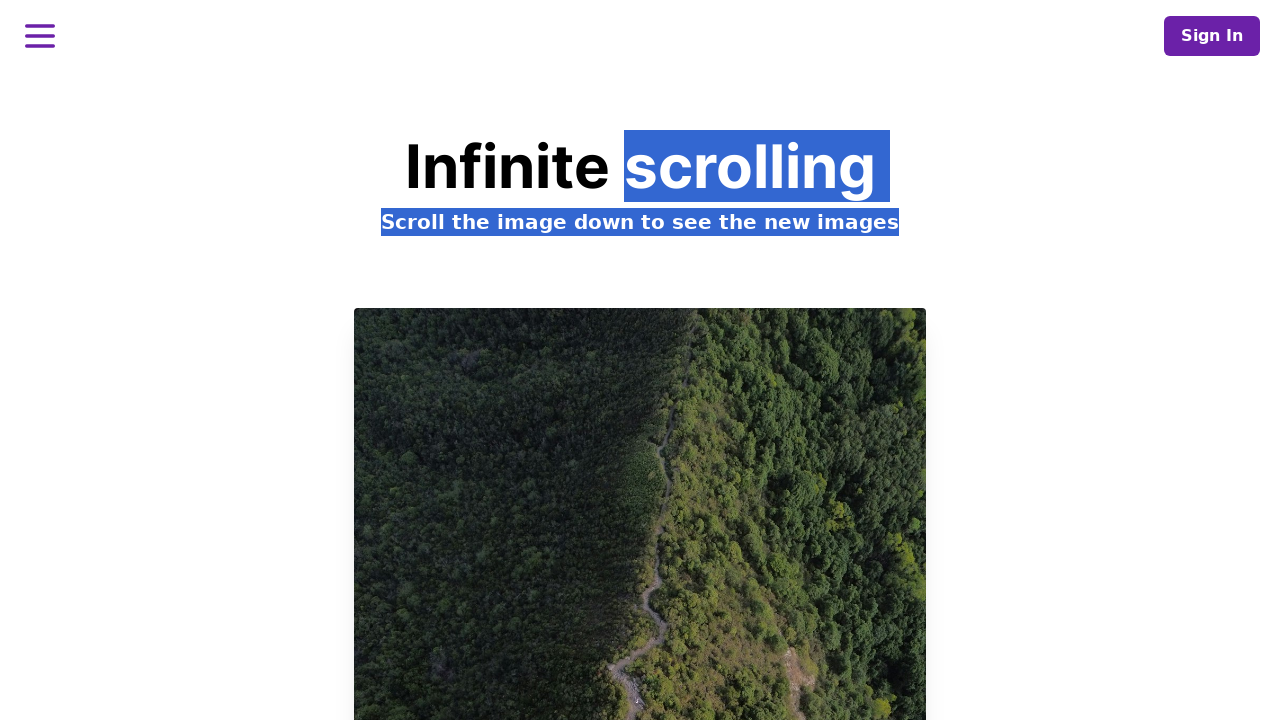

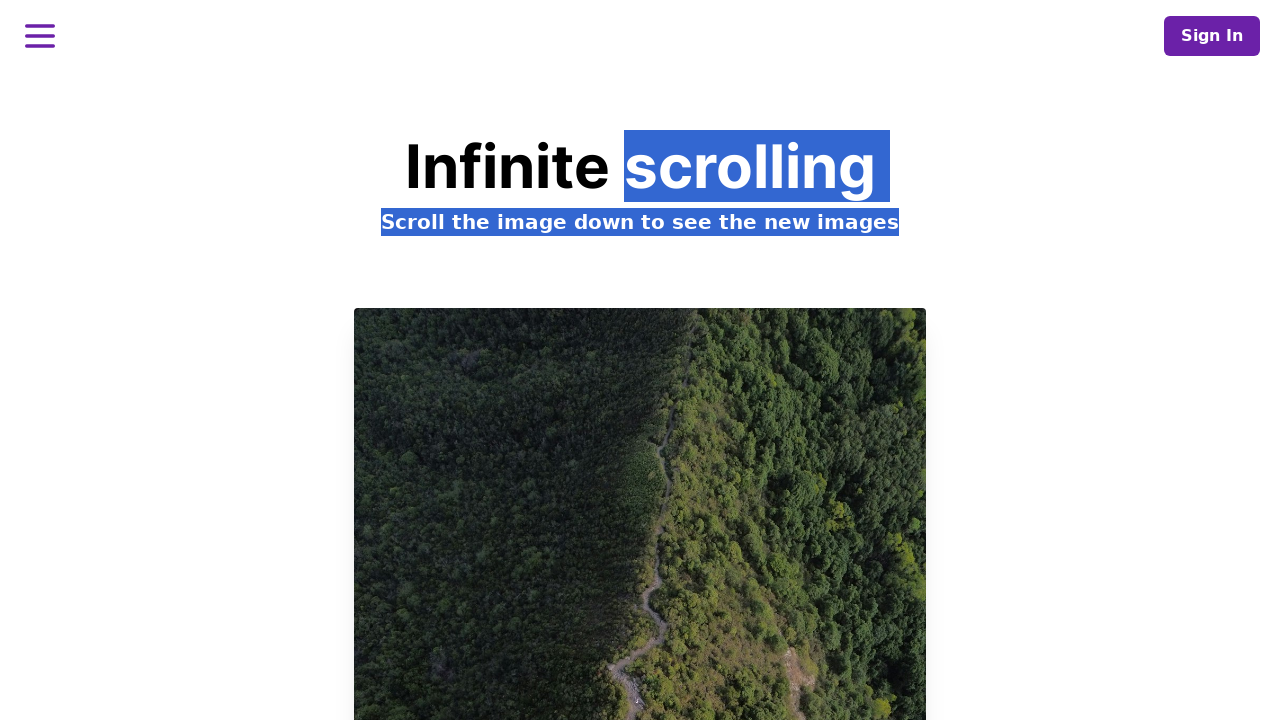